Tests cursor style options by switching to the cursor style tab and dragging elements with different cursor positions (center, top-left, bottom)

Starting URL: https://demoqa.com/dragabble

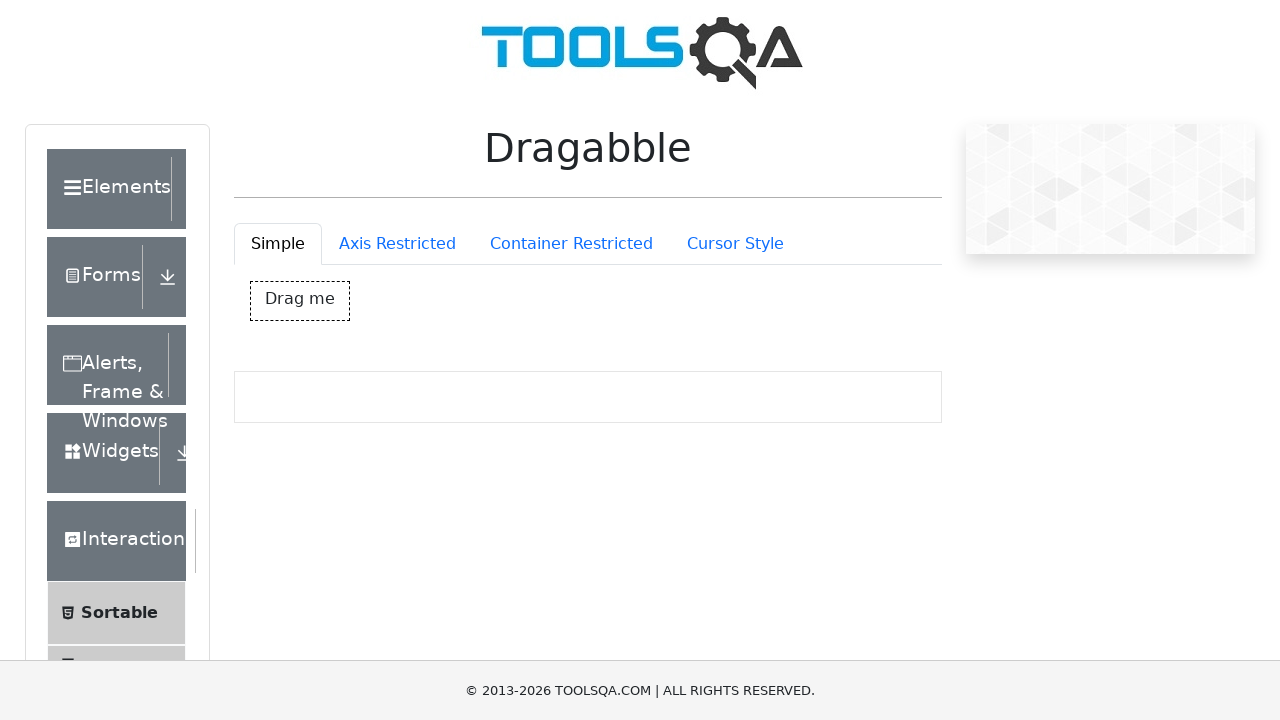

Clicked on Cursor Style tab at (735, 244) on #draggableExample-tab-cursorStyle
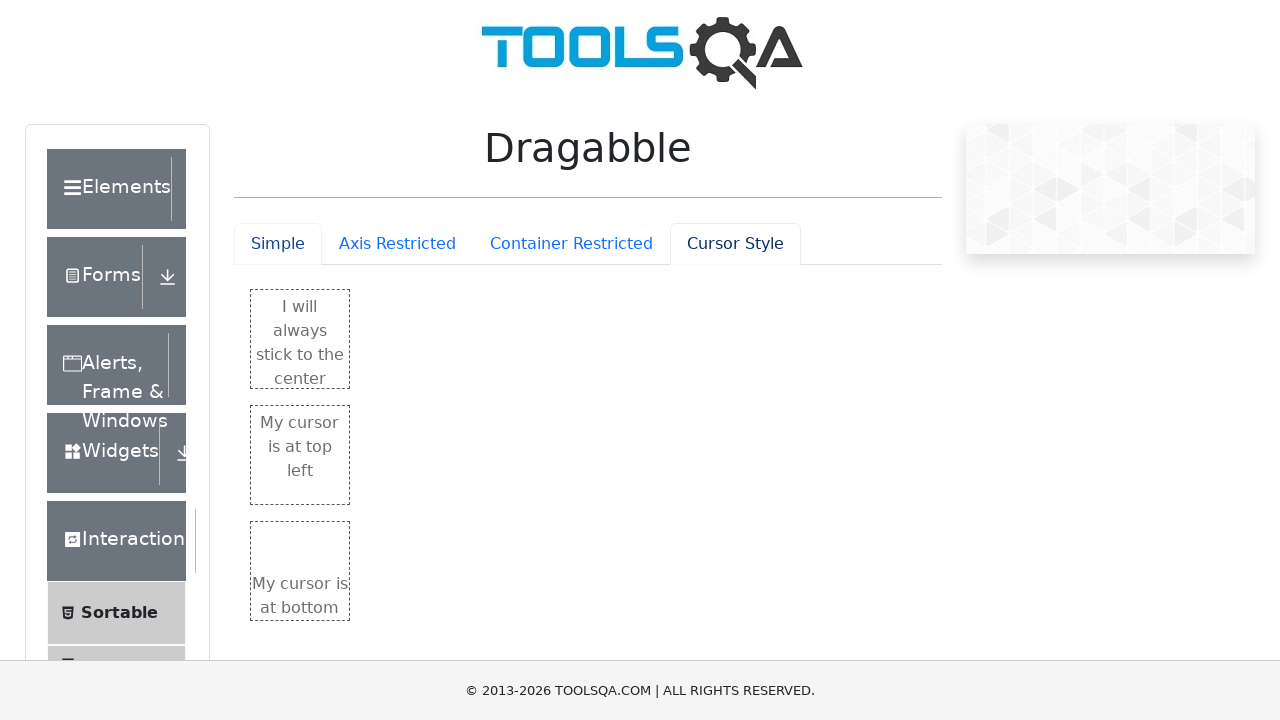

Waited for tab content to load
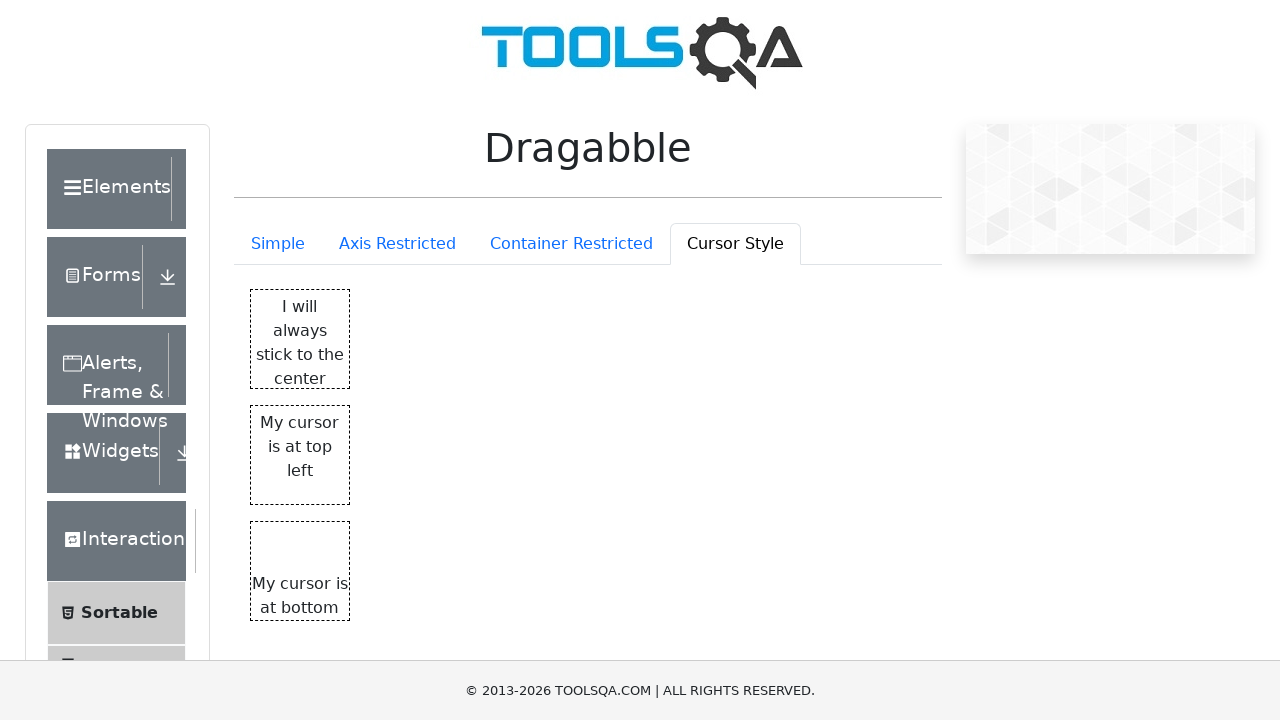

Retrieved bounding box for center cursor element
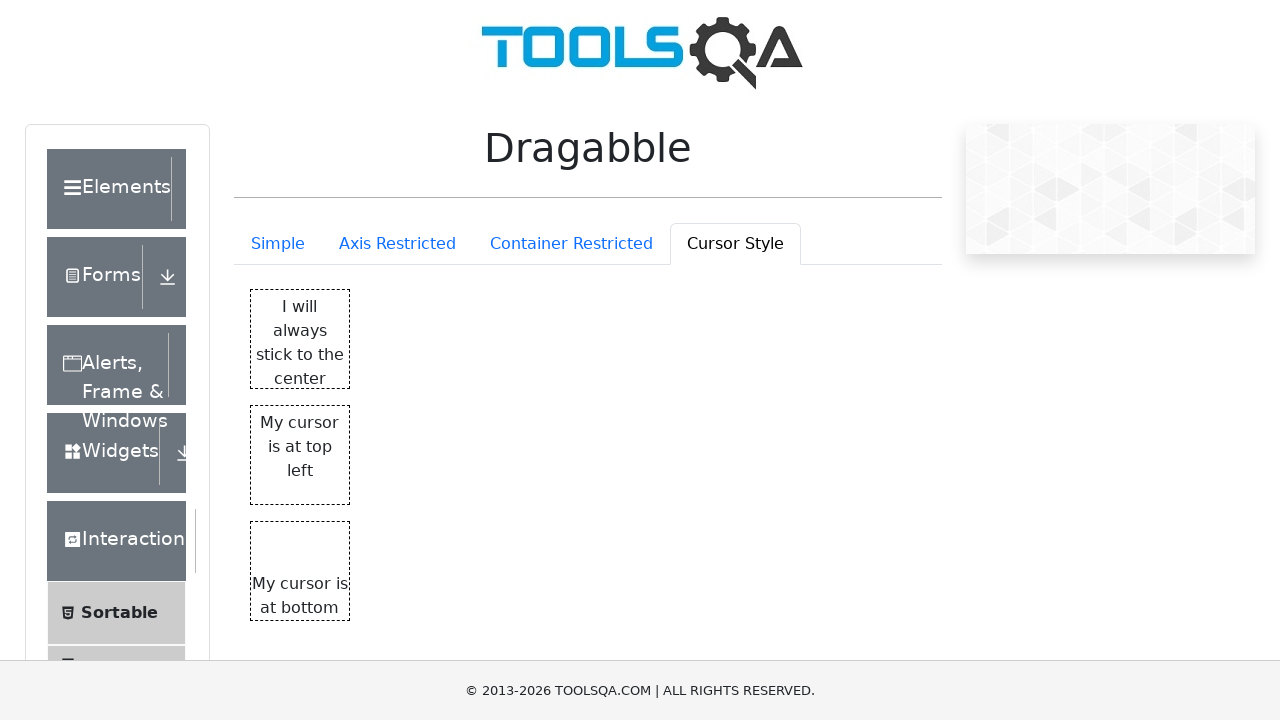

Moved mouse to center of cursor center element at (300, 339)
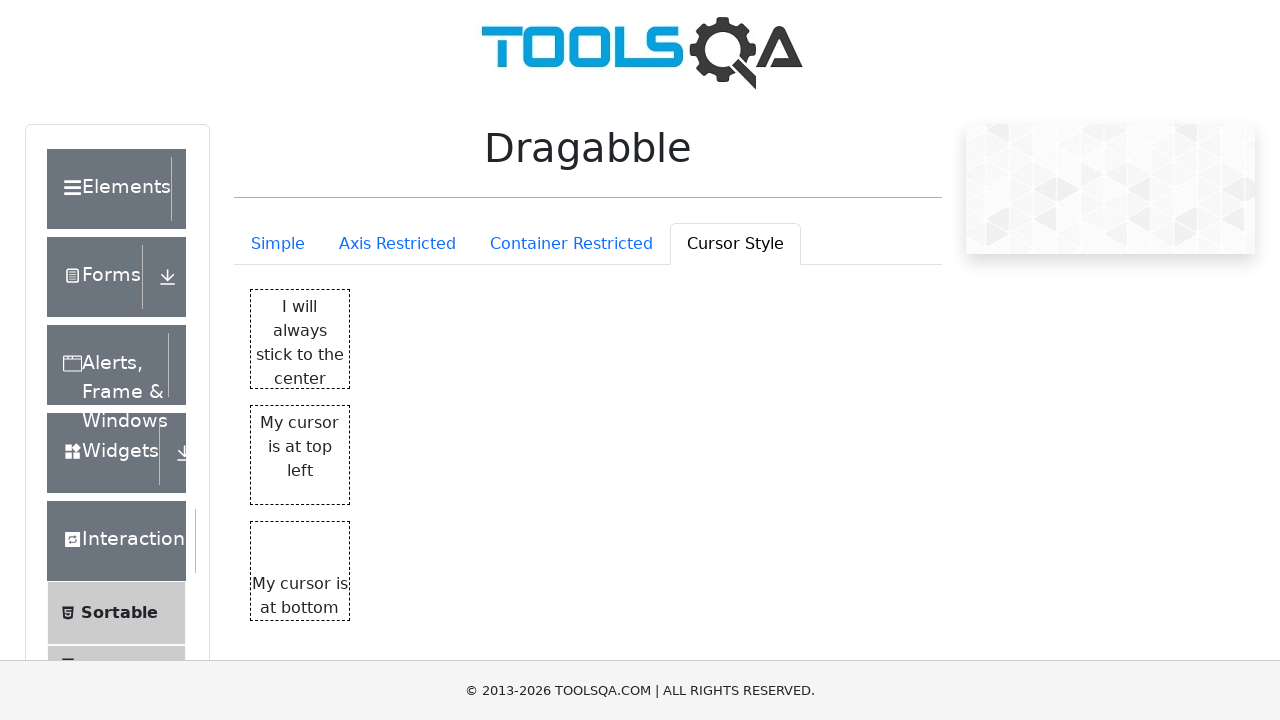

Pressed mouse button down on center cursor element at (300, 339)
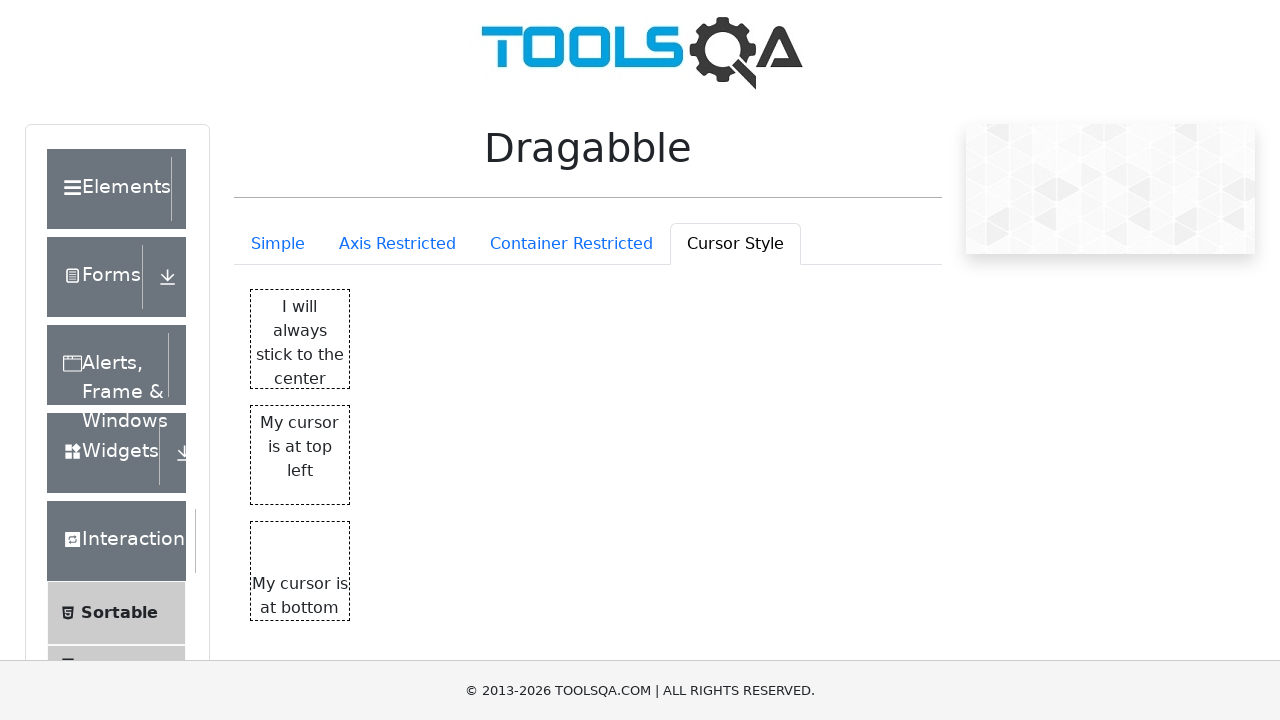

Dragged center cursor element 200px right and 200px down at (450, 489)
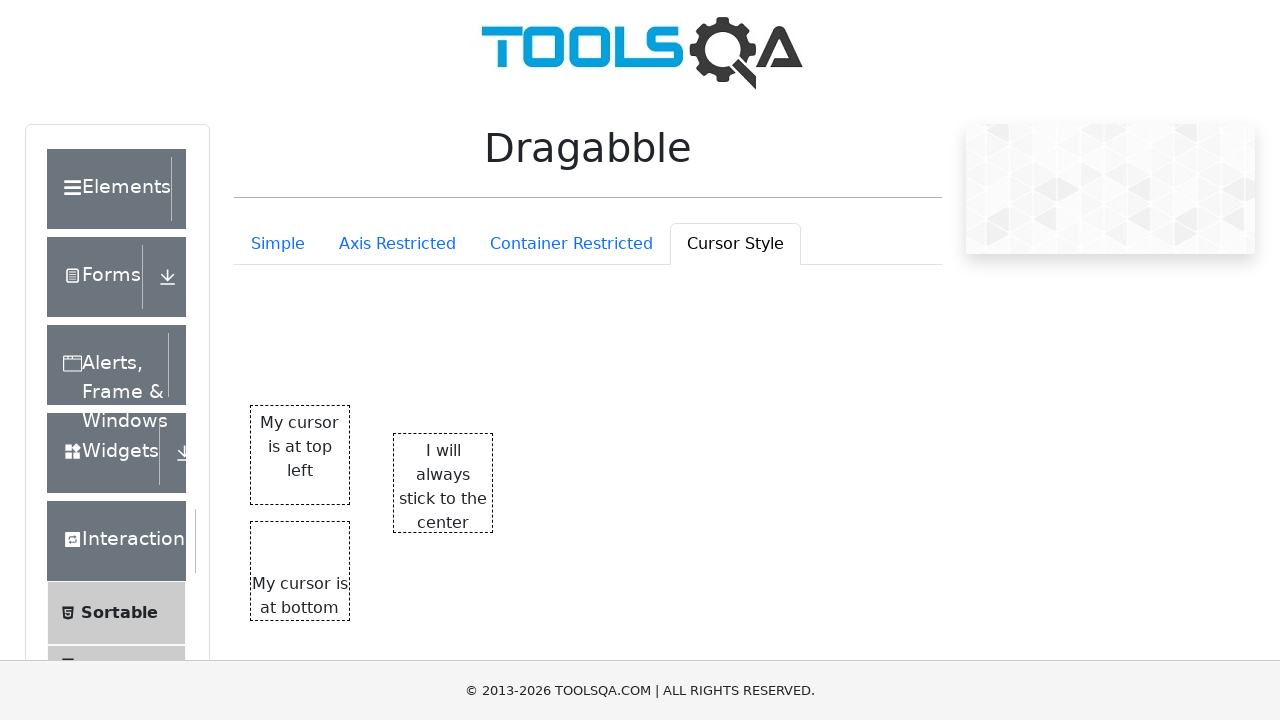

Released mouse button after dragging center cursor element at (450, 489)
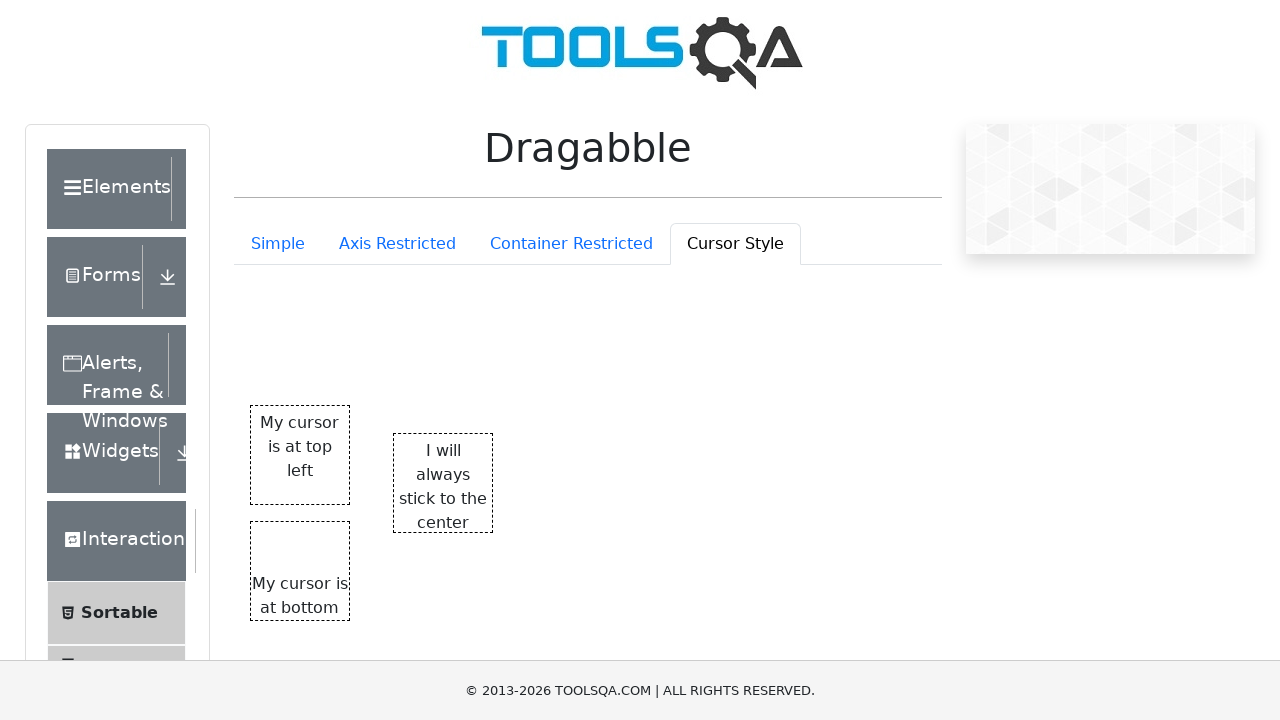

Retrieved bounding box for top-left cursor element
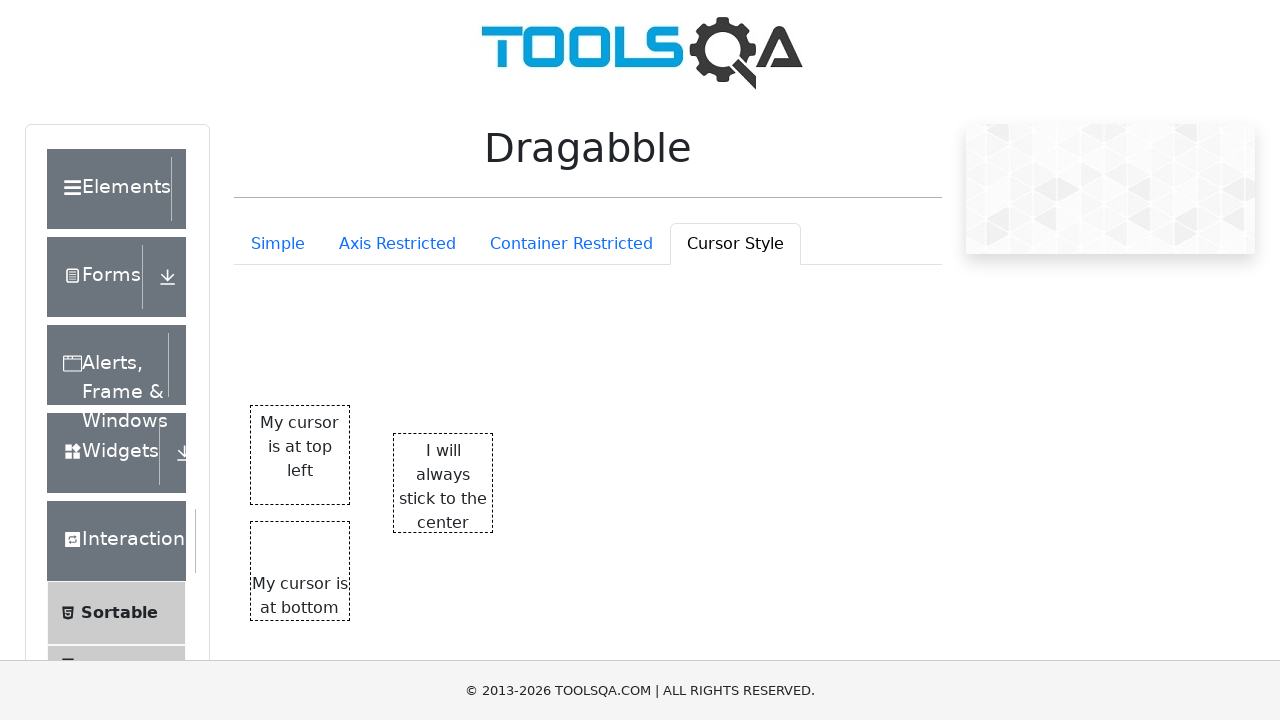

Moved mouse to center of top-left cursor element at (300, 455)
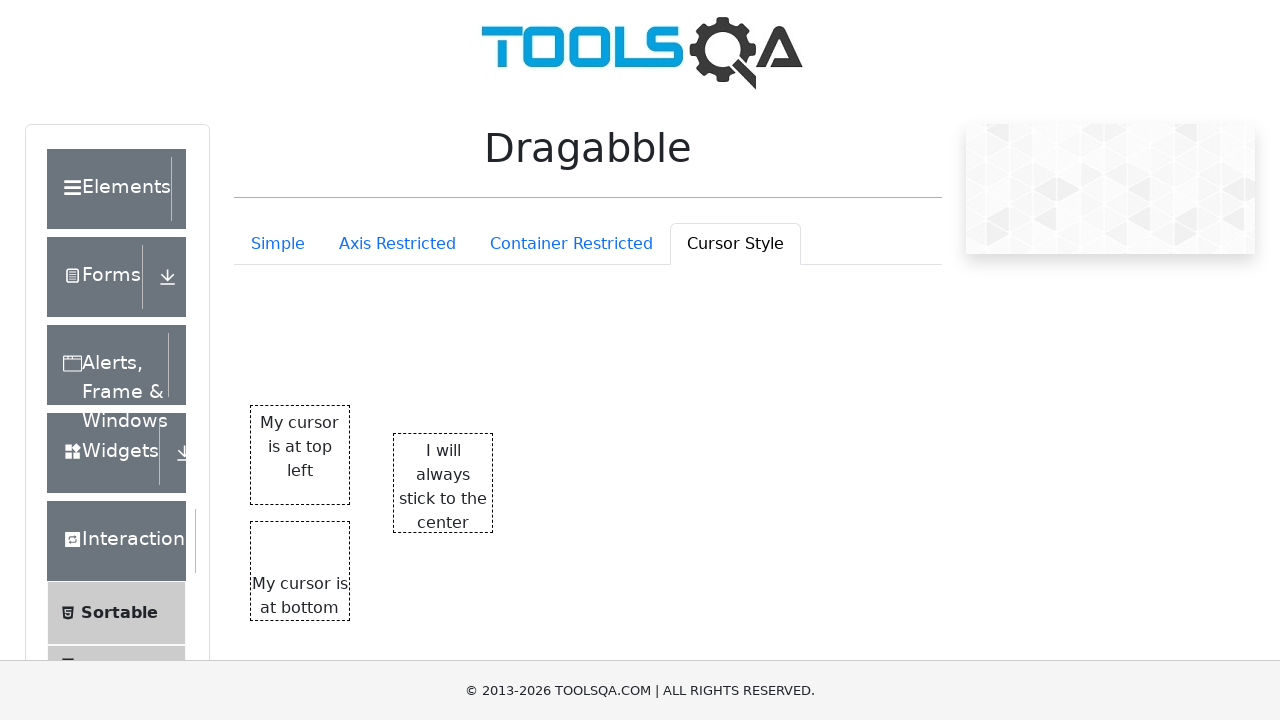

Pressed mouse button down on top-left cursor element at (300, 455)
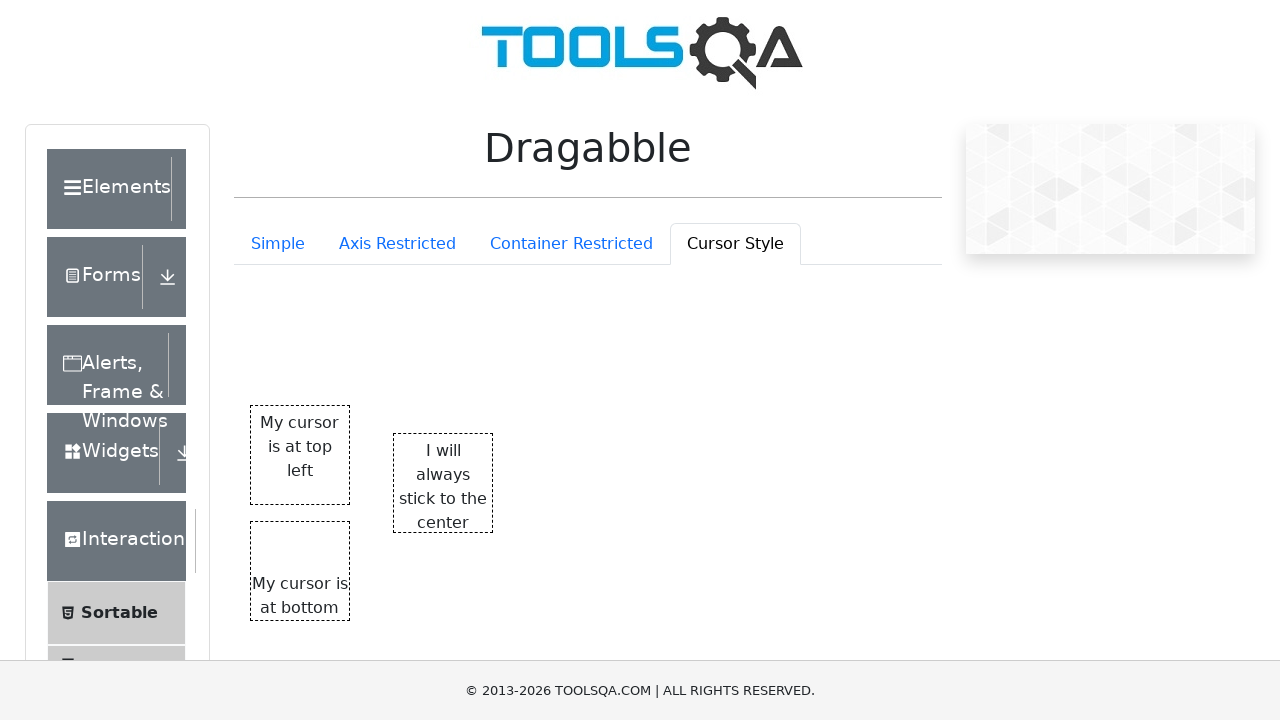

Dragged top-left cursor element 200px right at (450, 405)
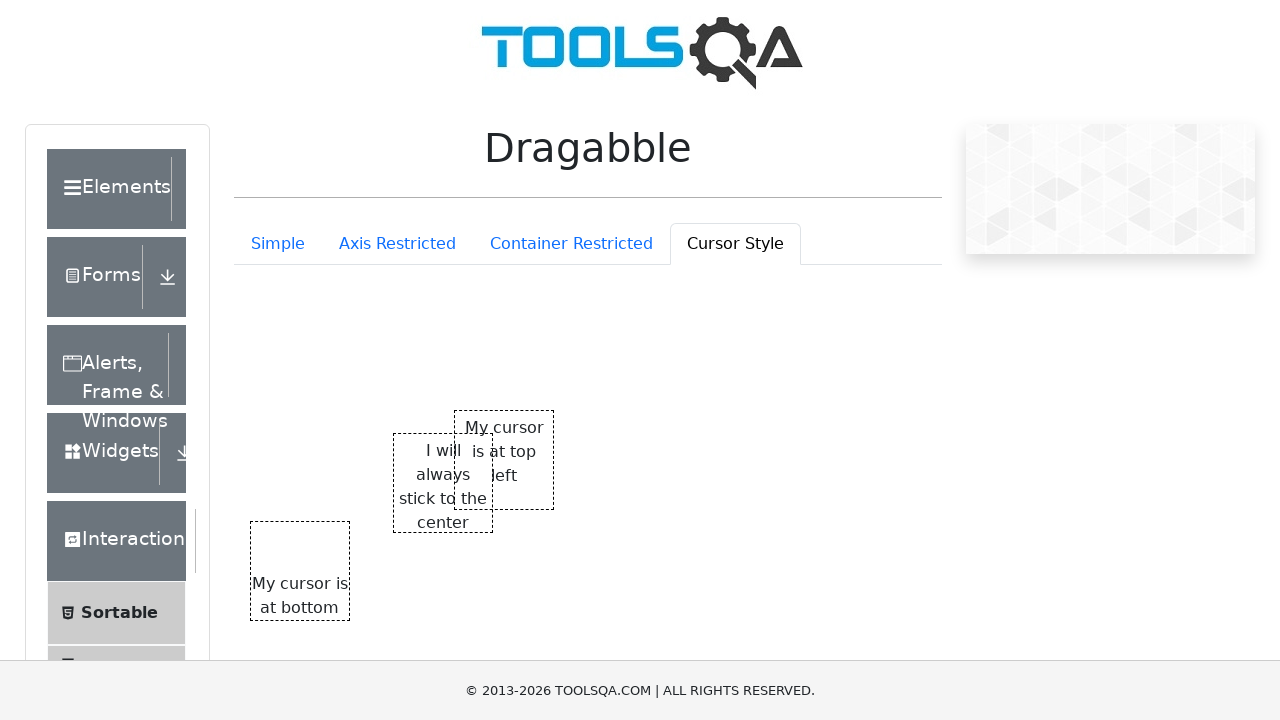

Released mouse button after dragging top-left cursor element at (450, 405)
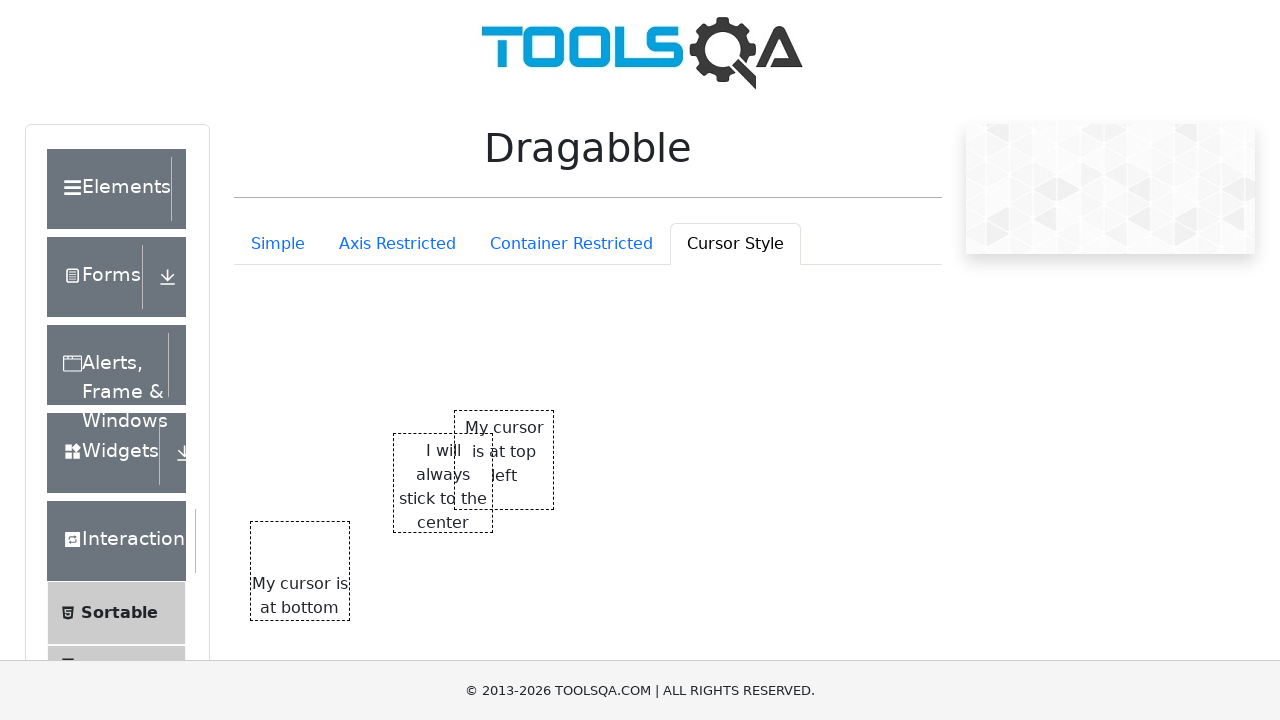

Retrieved bounding box for bottom cursor element
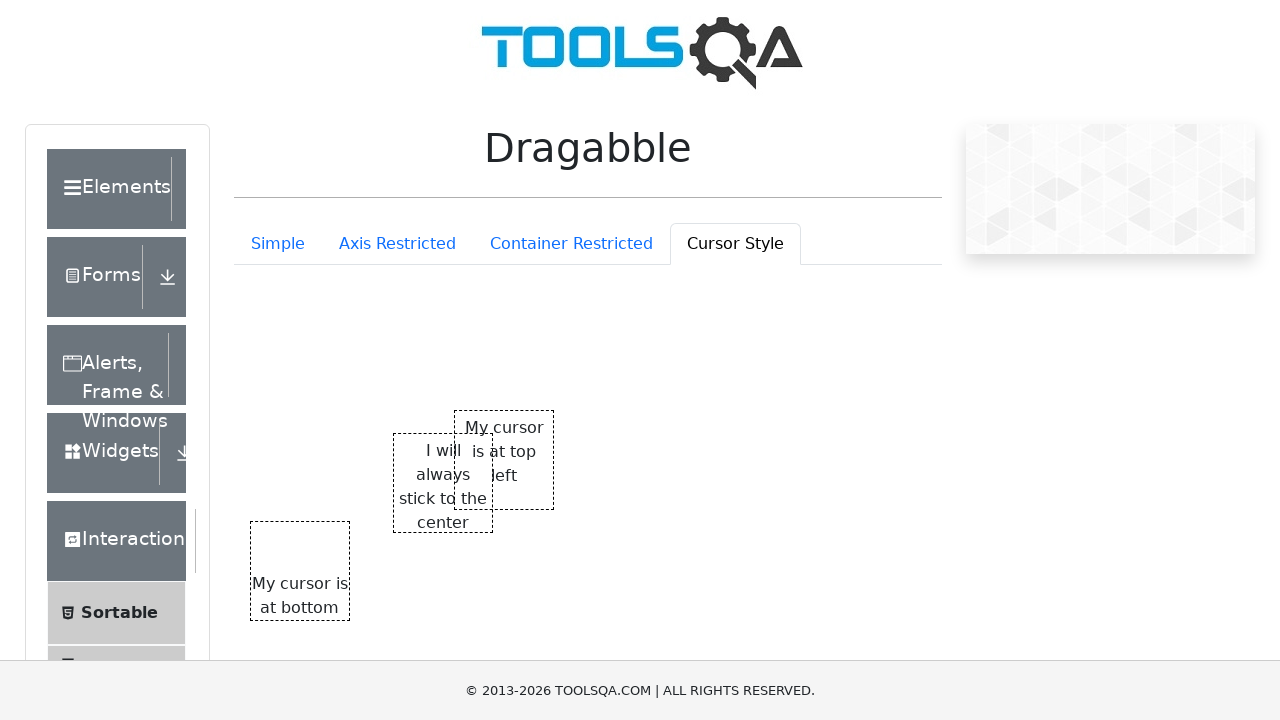

Moved mouse to center of bottom cursor element at (300, 571)
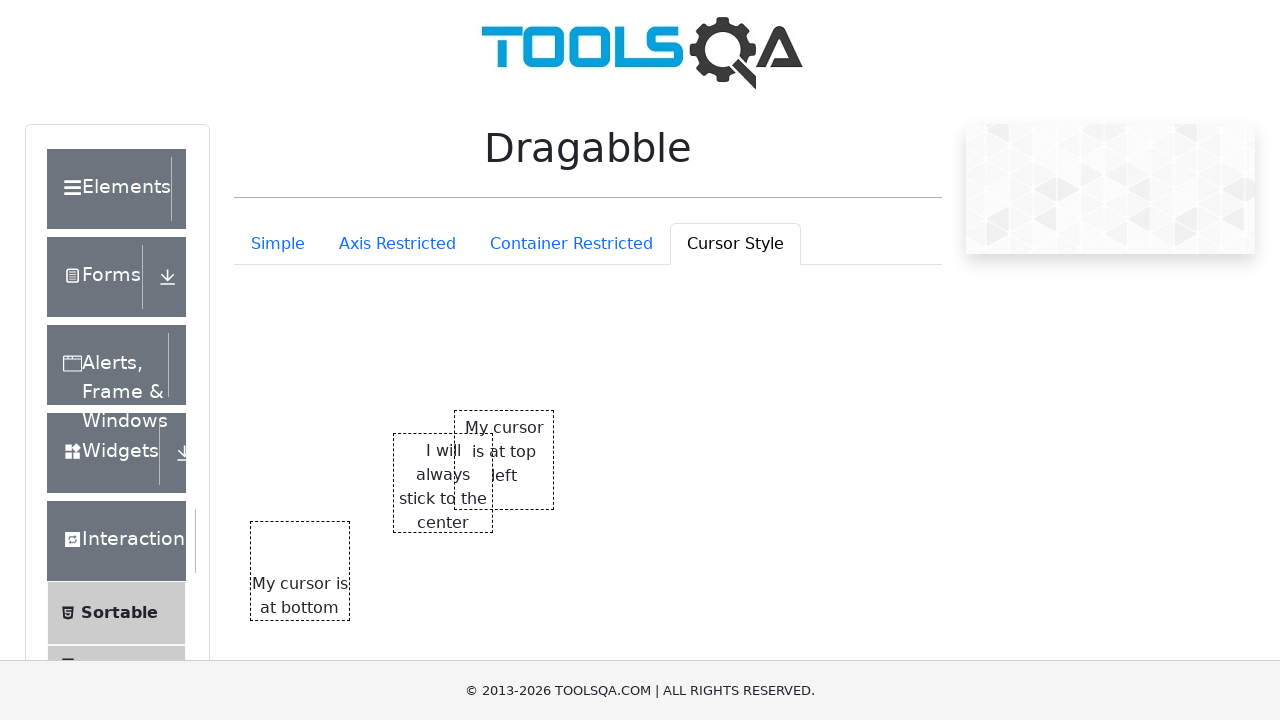

Pressed mouse button down on bottom cursor element at (300, 571)
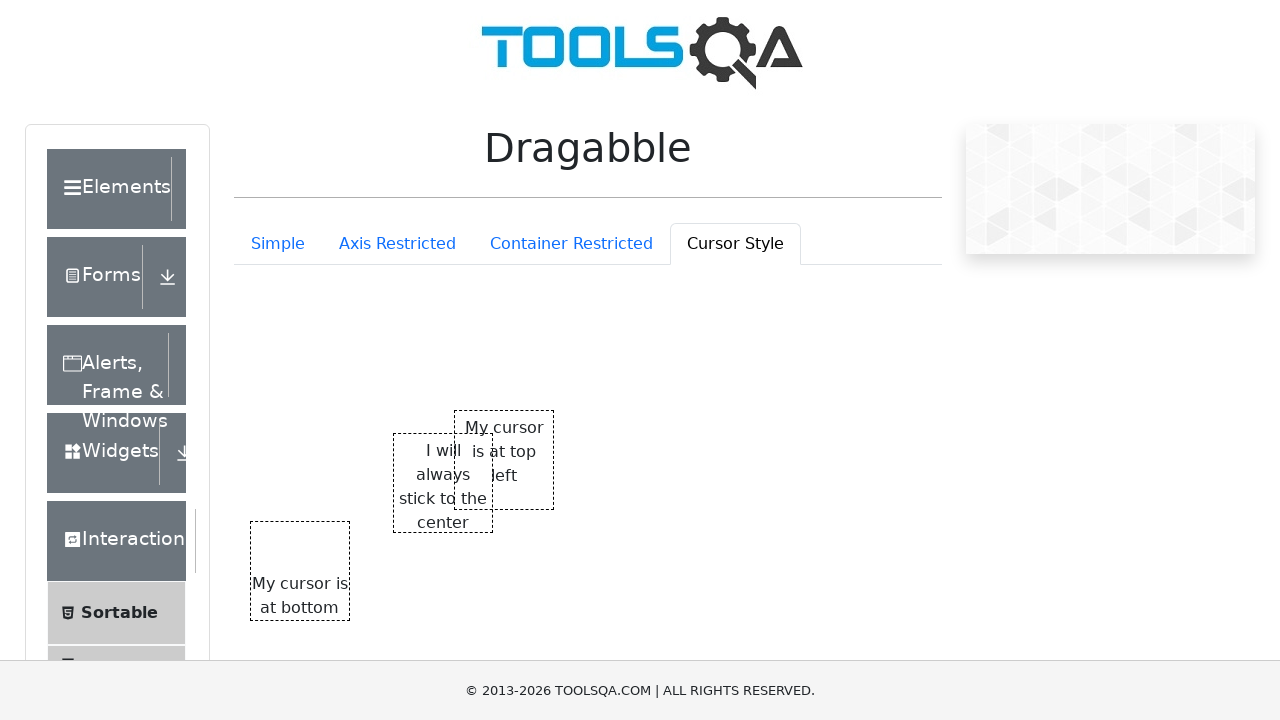

Dragged bottom cursor element 200px right and 200px up at (450, 321)
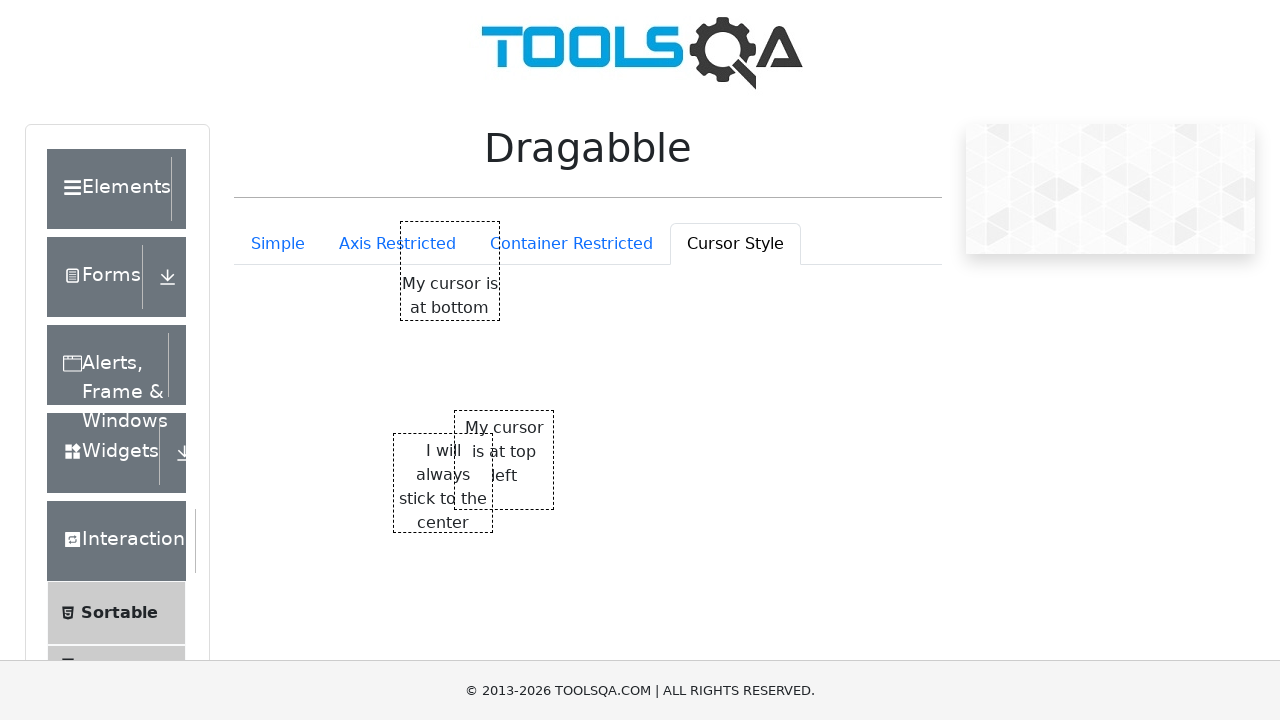

Released mouse button after dragging bottom cursor element at (450, 321)
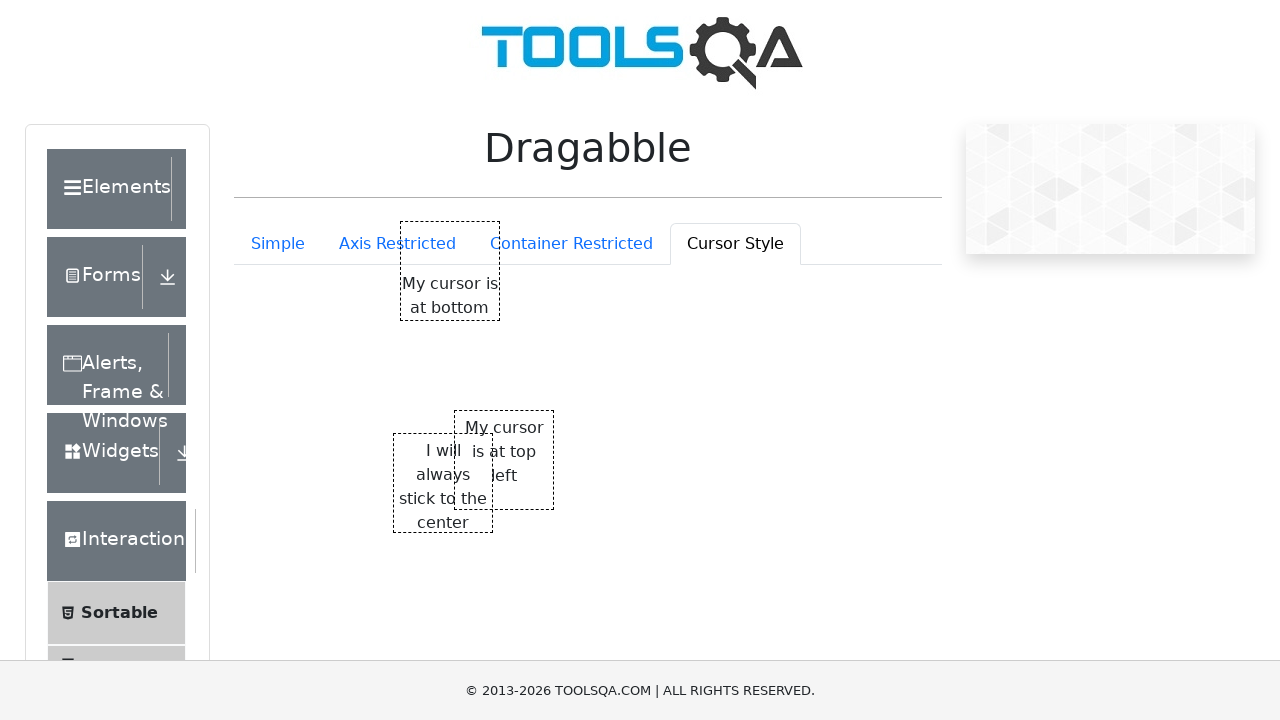

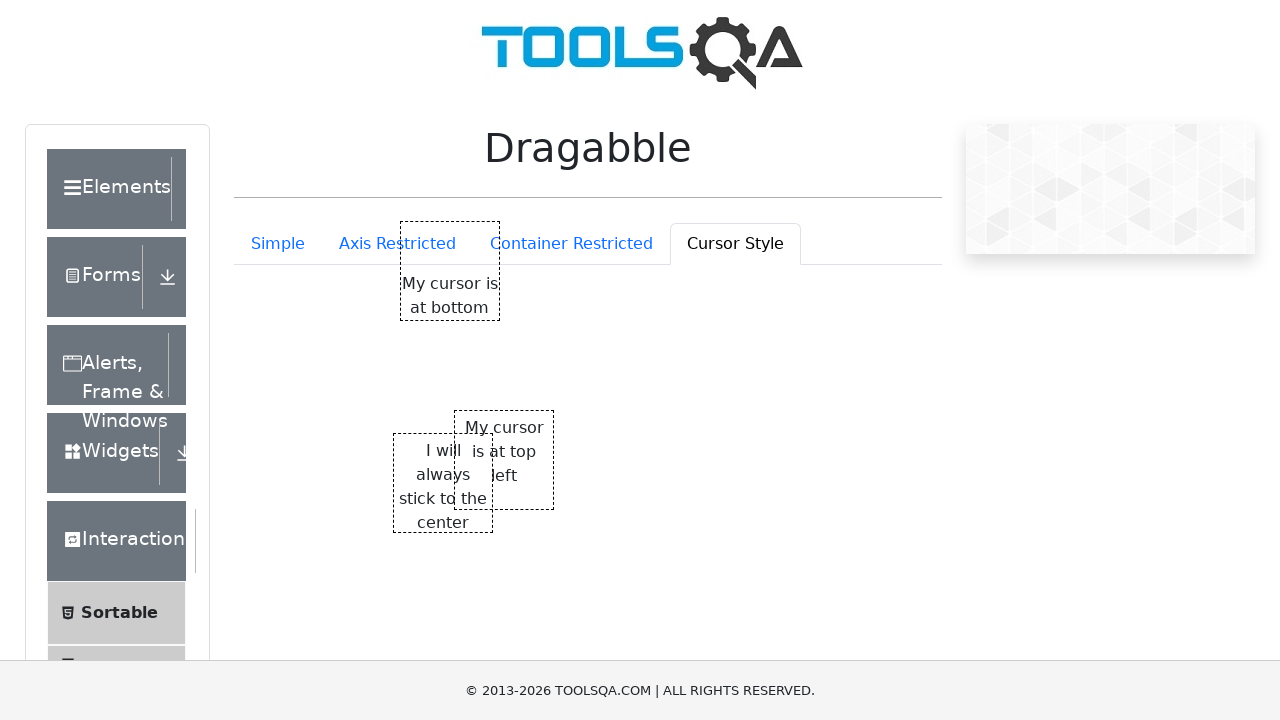